Clicks the edit link in the table and verifies the URL changes to include #edit

Starting URL: https://the-internet.herokuapp.com/challenging_dom

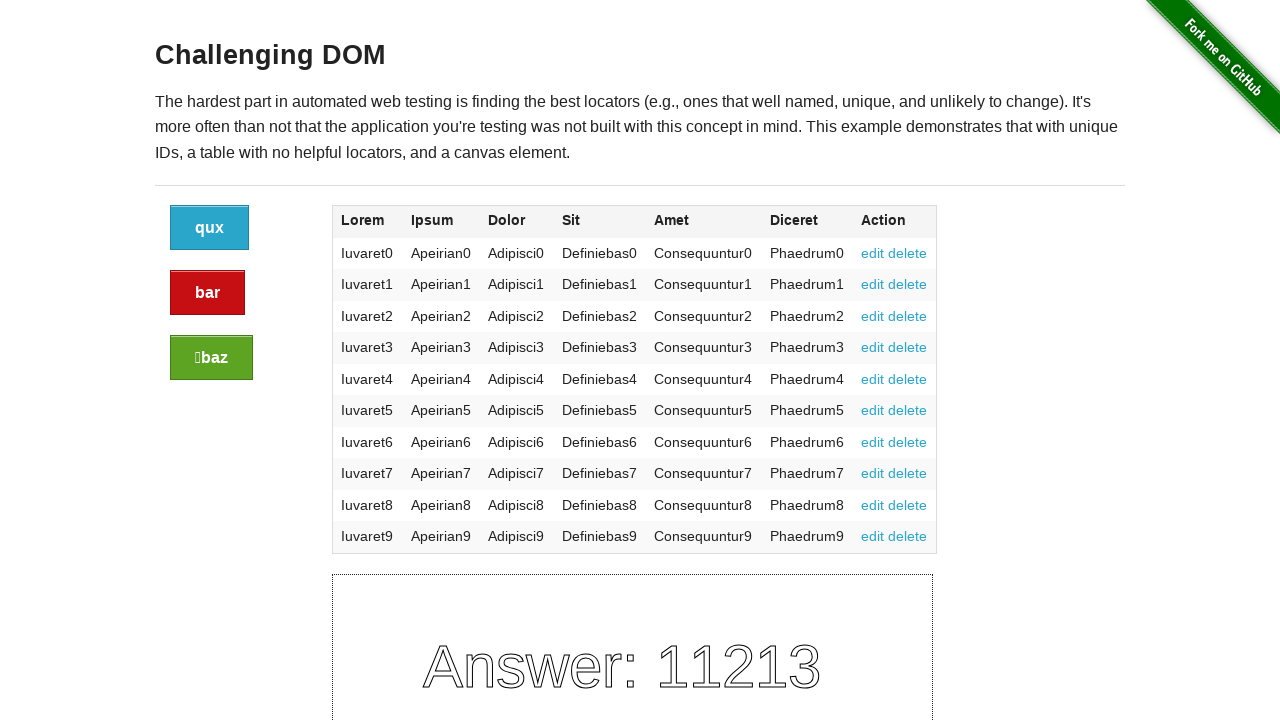

Captured initial URL from challenging DOM page
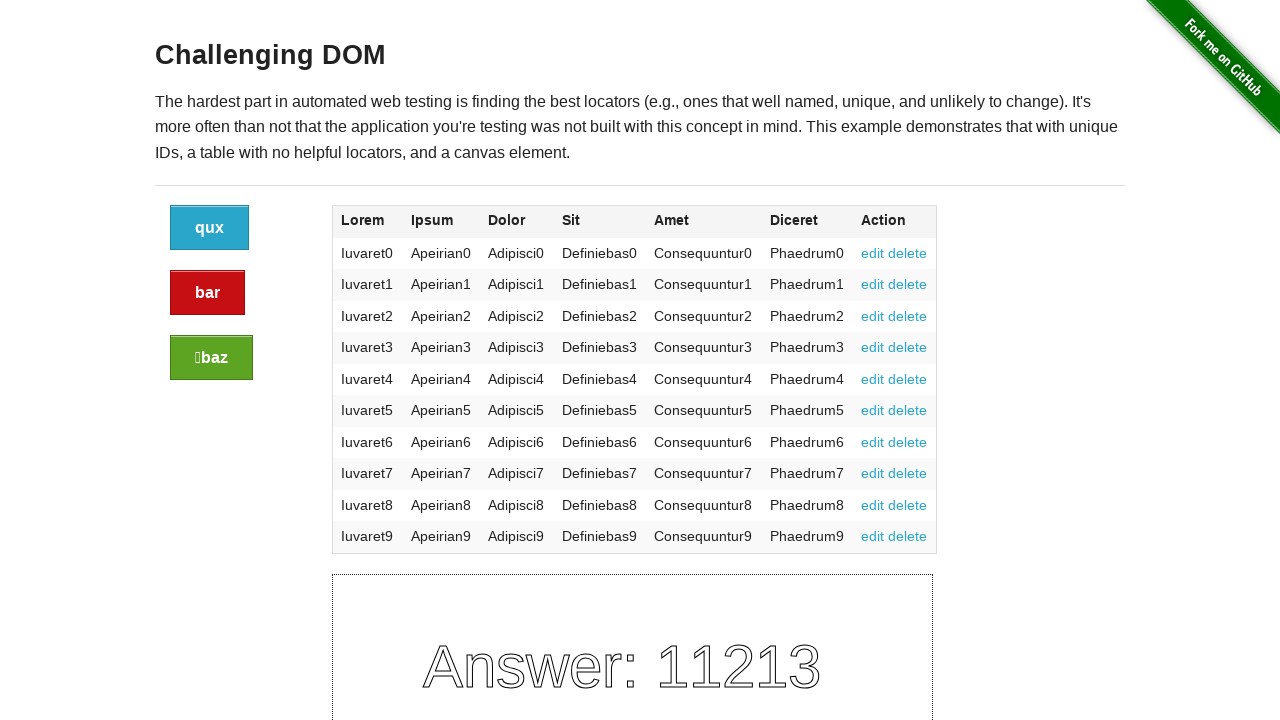

Clicked edit link in table row 6 at (873, 410) on xpath=//div[@class='large-10 columns']/table/tbody/tr[6]/td[7]/a[1]
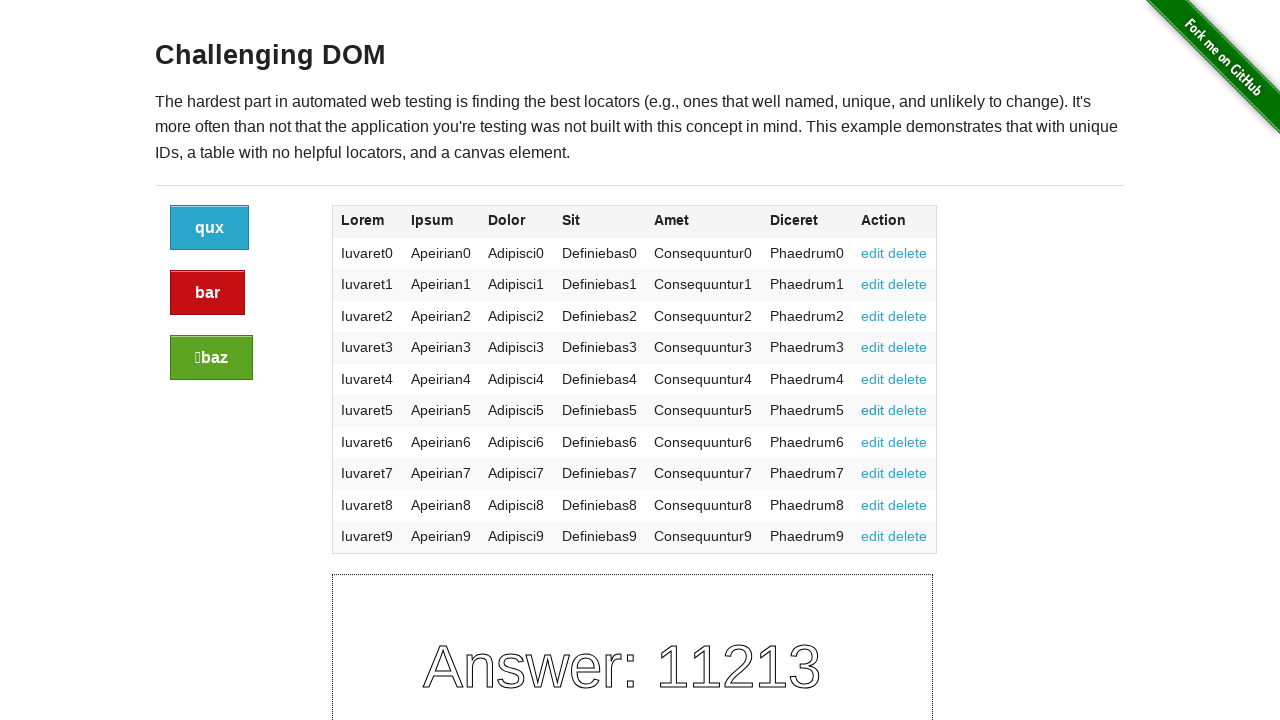

Verified URL changed to include #edit fragment
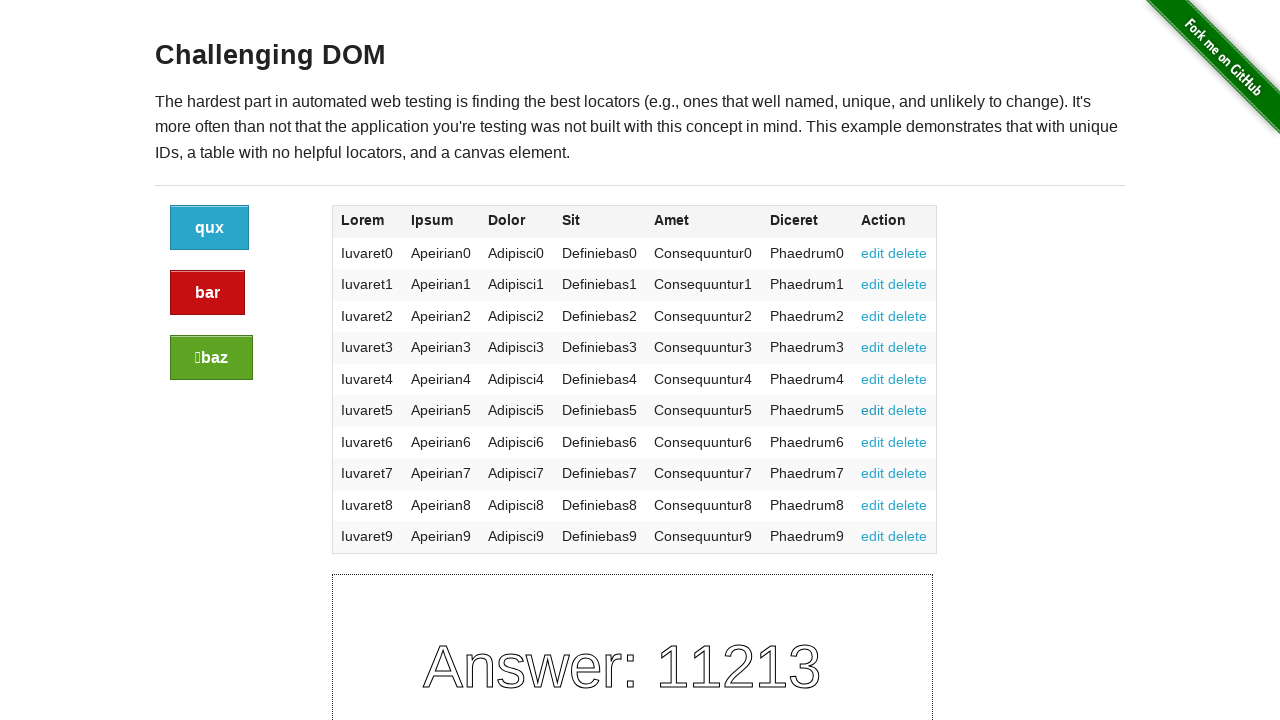

Clicked blue reset button to return to initial state at (210, 228) on xpath=//div[@class='large-2 columns']/a[@class='button']
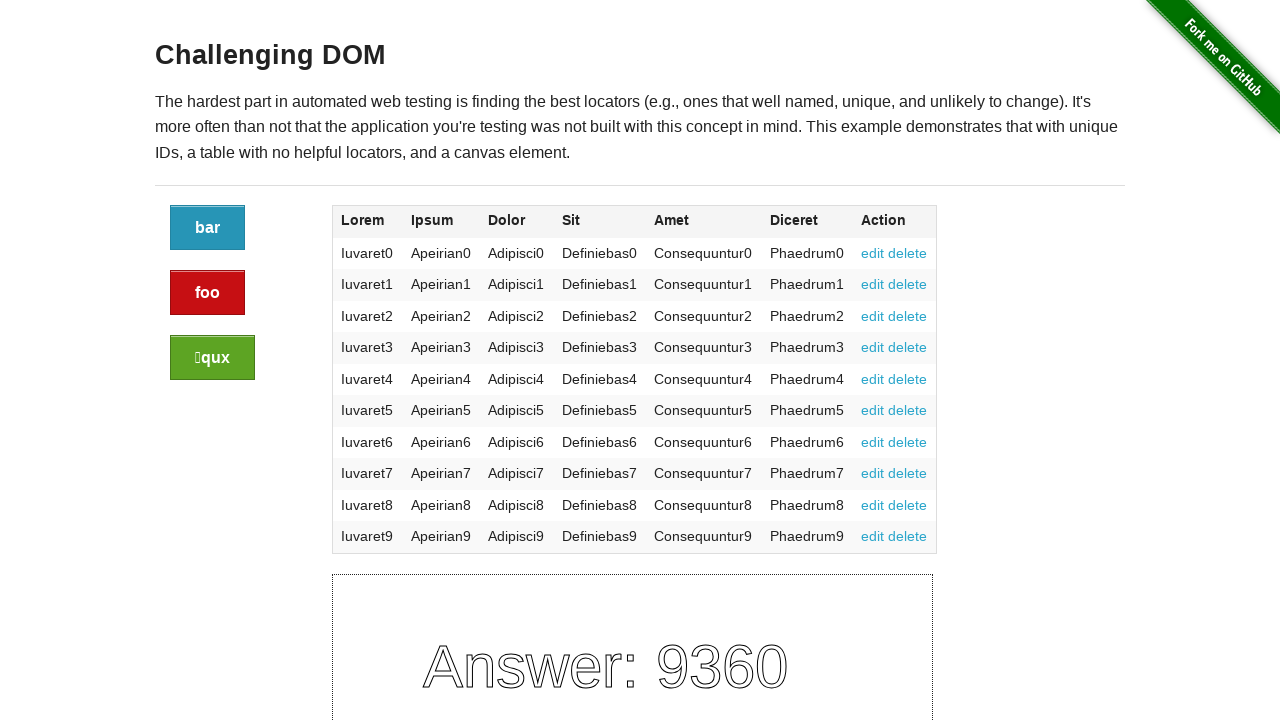

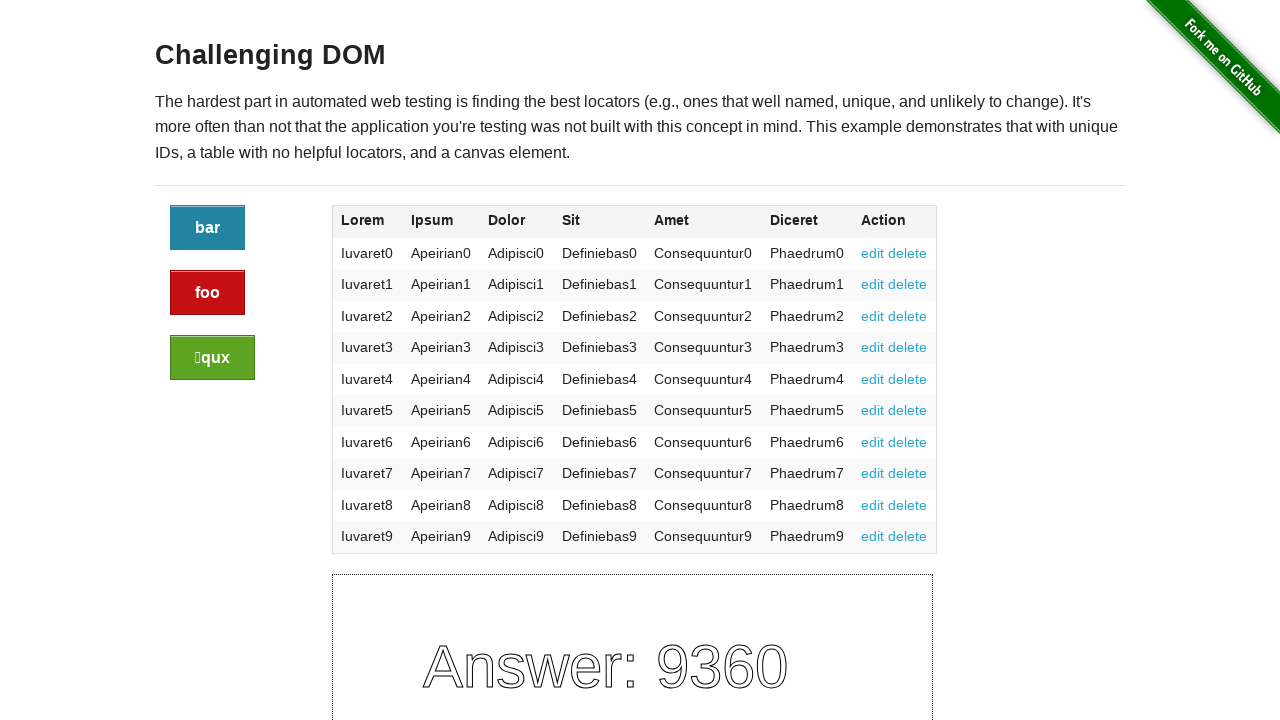